Tests various dropdown and checkbox functionalities on a flight booking page, including senior citizen discount checkbox, passenger count selection, and round trip option

Starting URL: https://rahulshettyacademy.com/dropdownsPractise/#

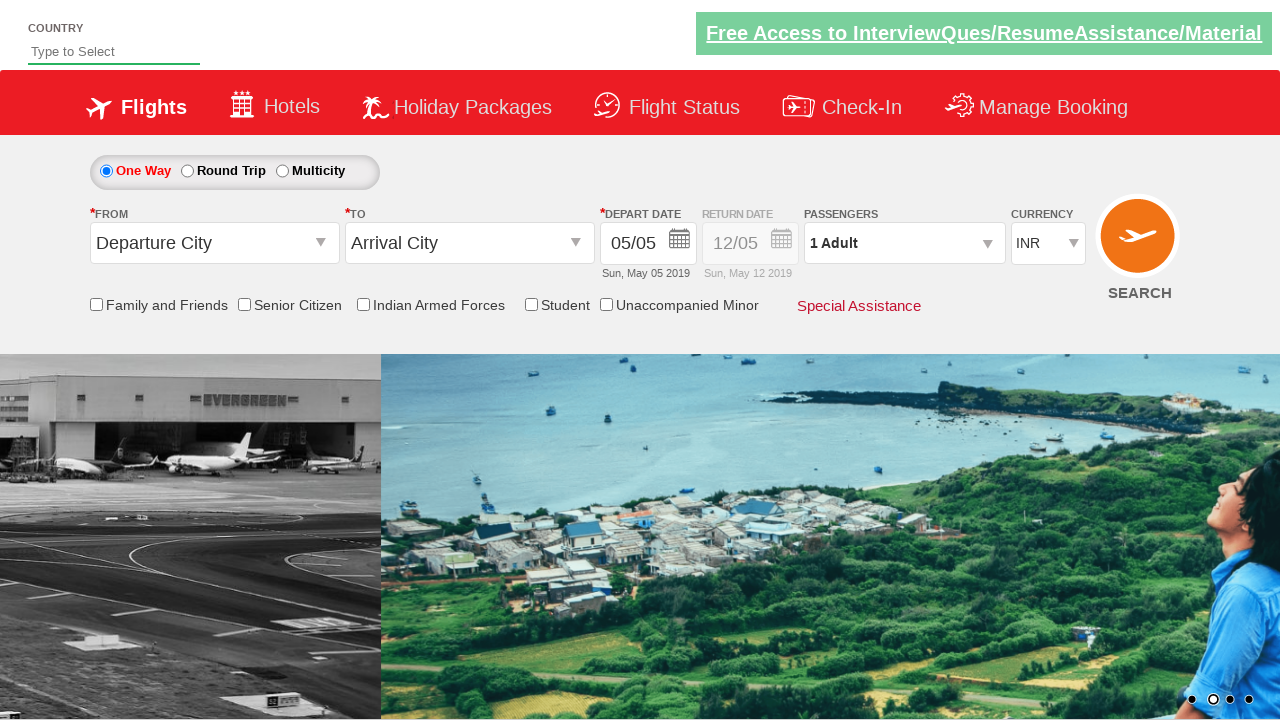

Verified senior citizen discount checkbox is initially unchecked
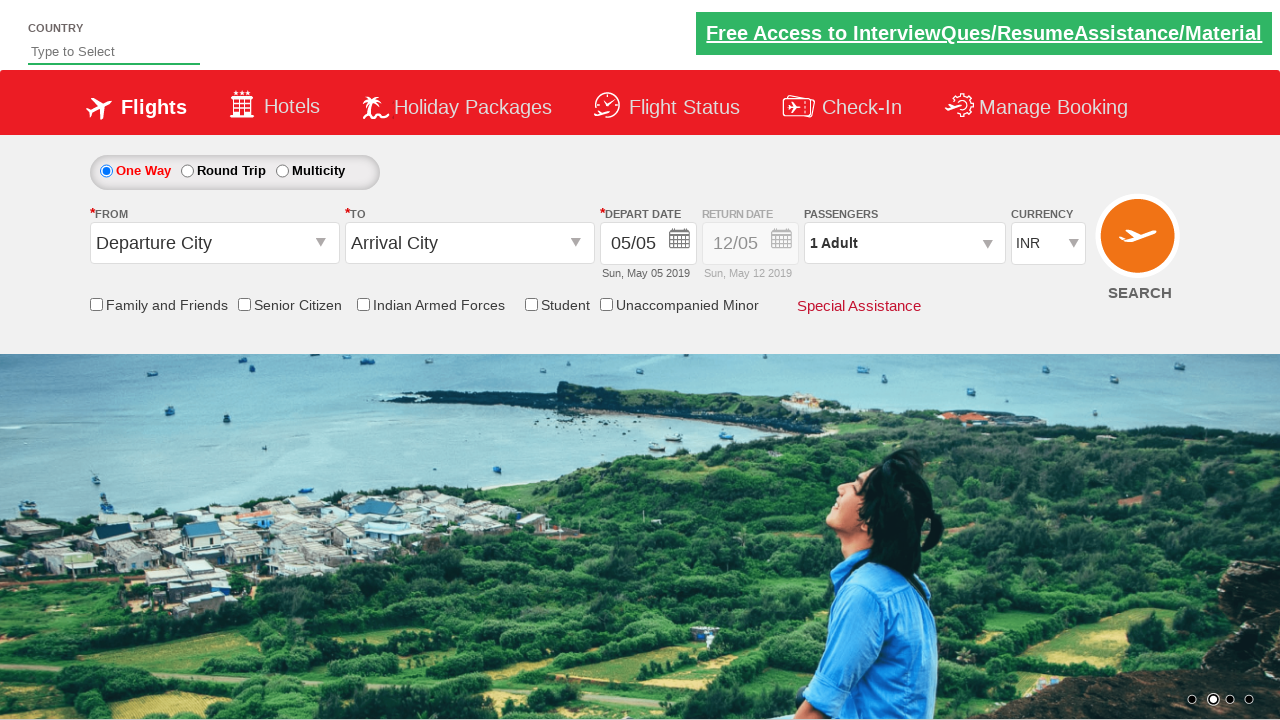

Clicked senior citizen discount checkbox at (244, 304) on input[id*='SeniorCitizenDiscount']
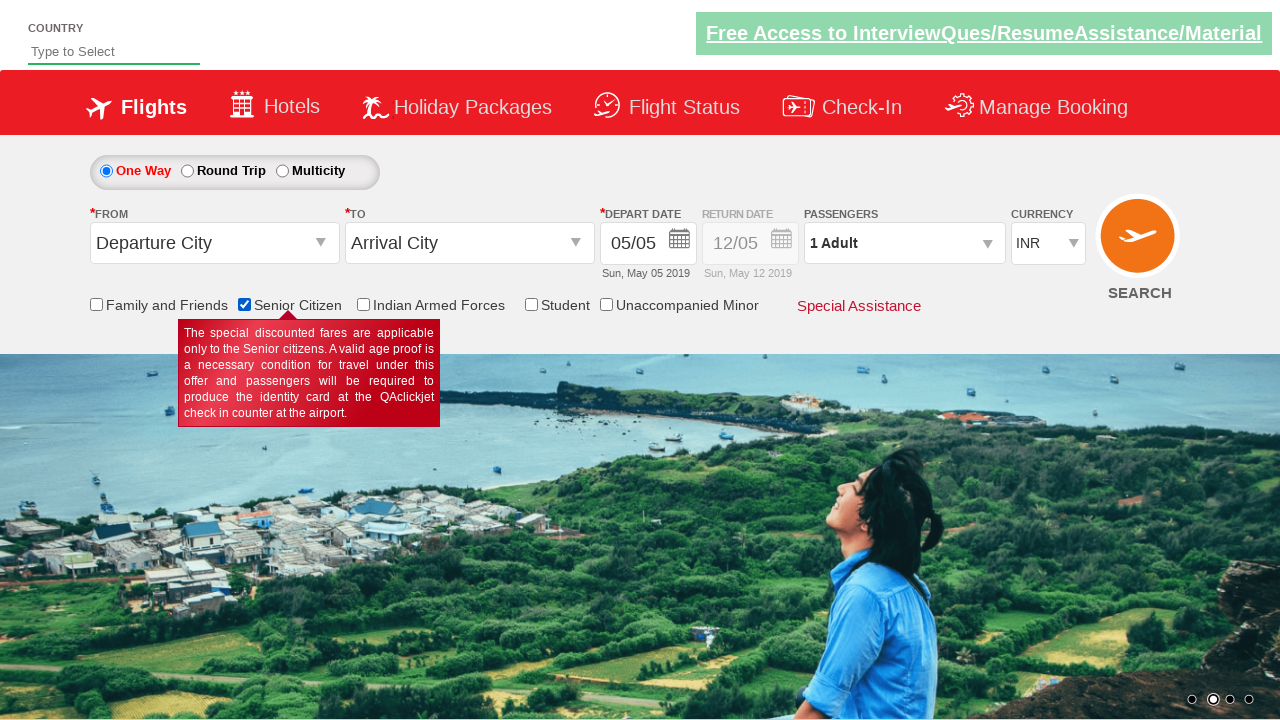

Verified senior citizen discount checkbox is now checked
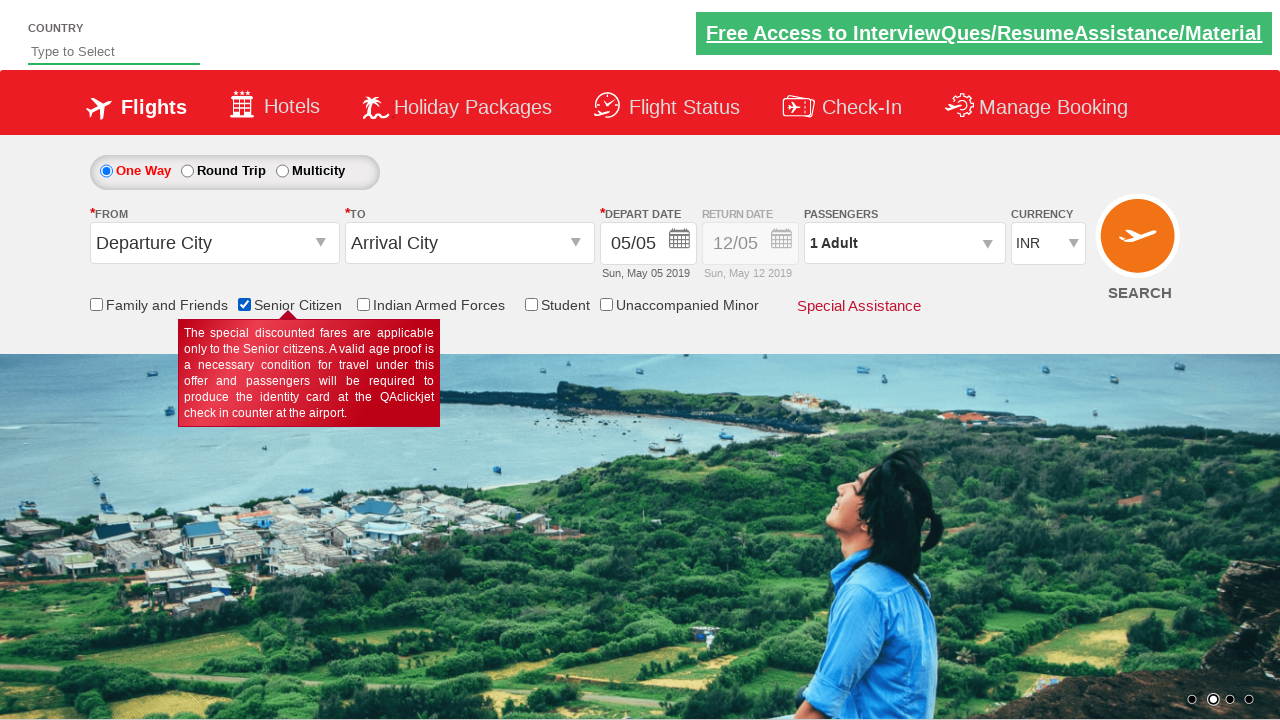

Counted 6 checkboxes on the page
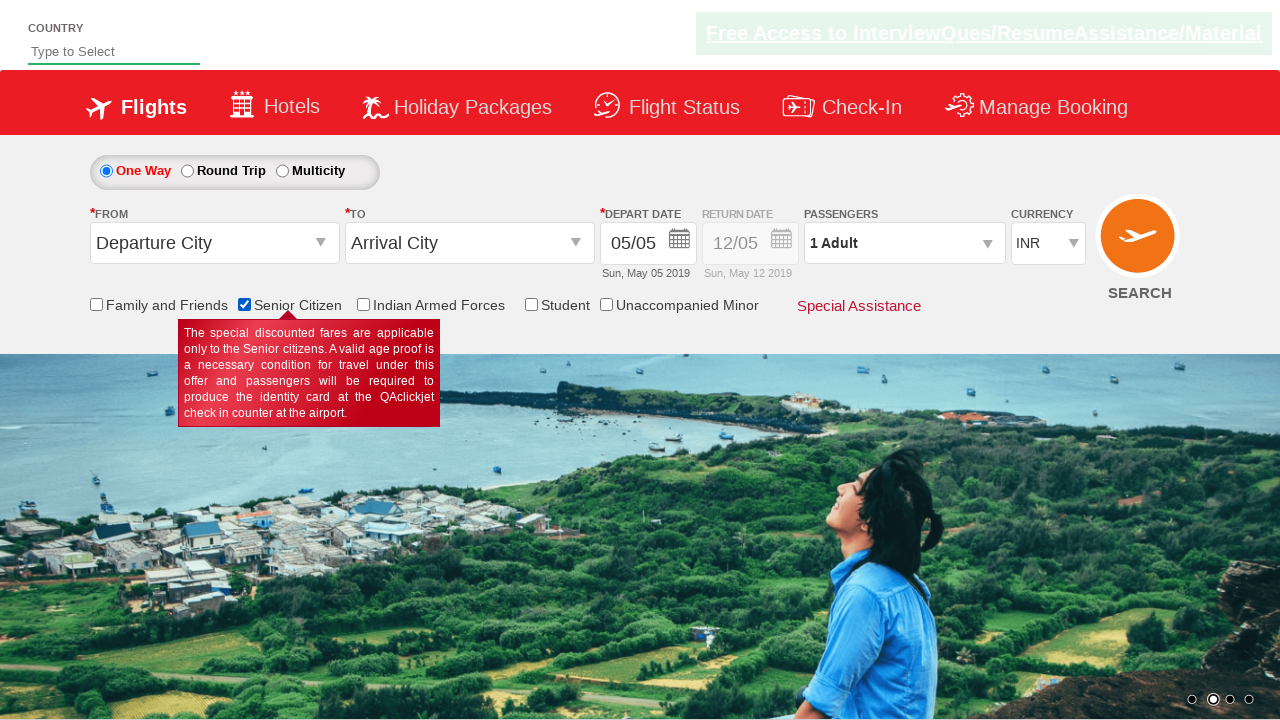

Clicked passenger info dropdown to open it at (904, 243) on //*[@id="divpaxinfo"]
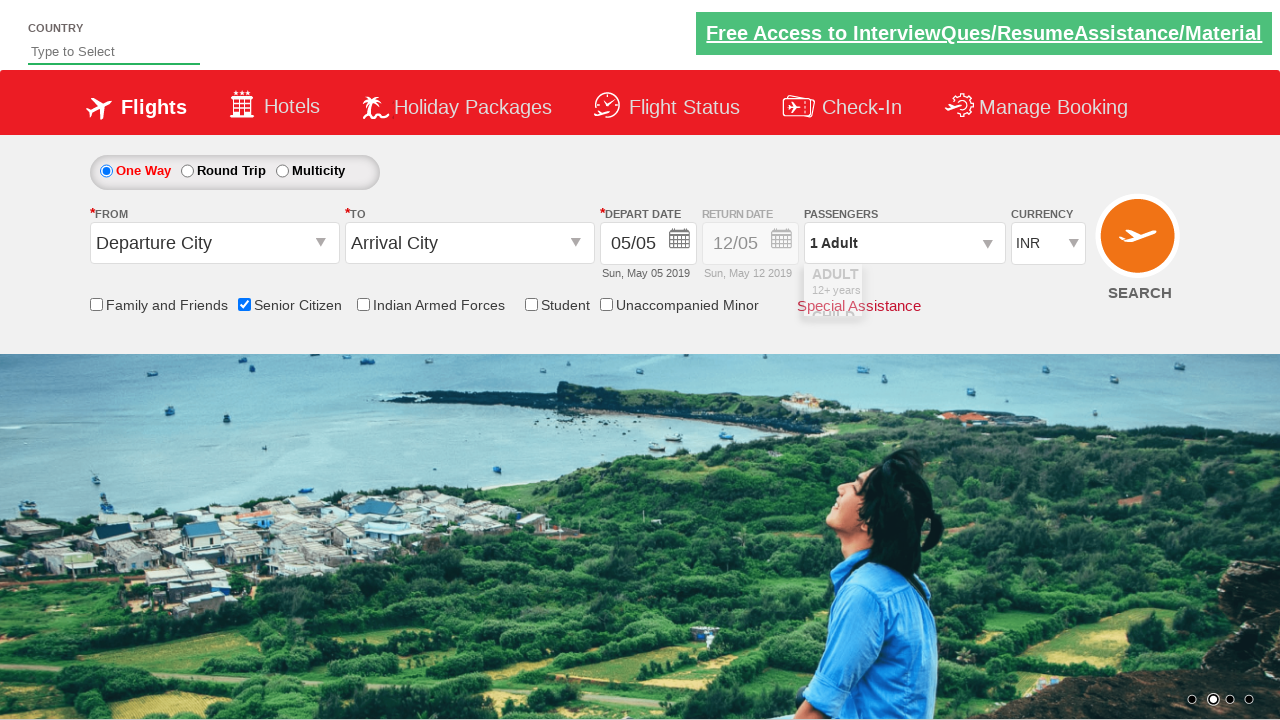

Waited 2 seconds for passenger dropdown to fully load
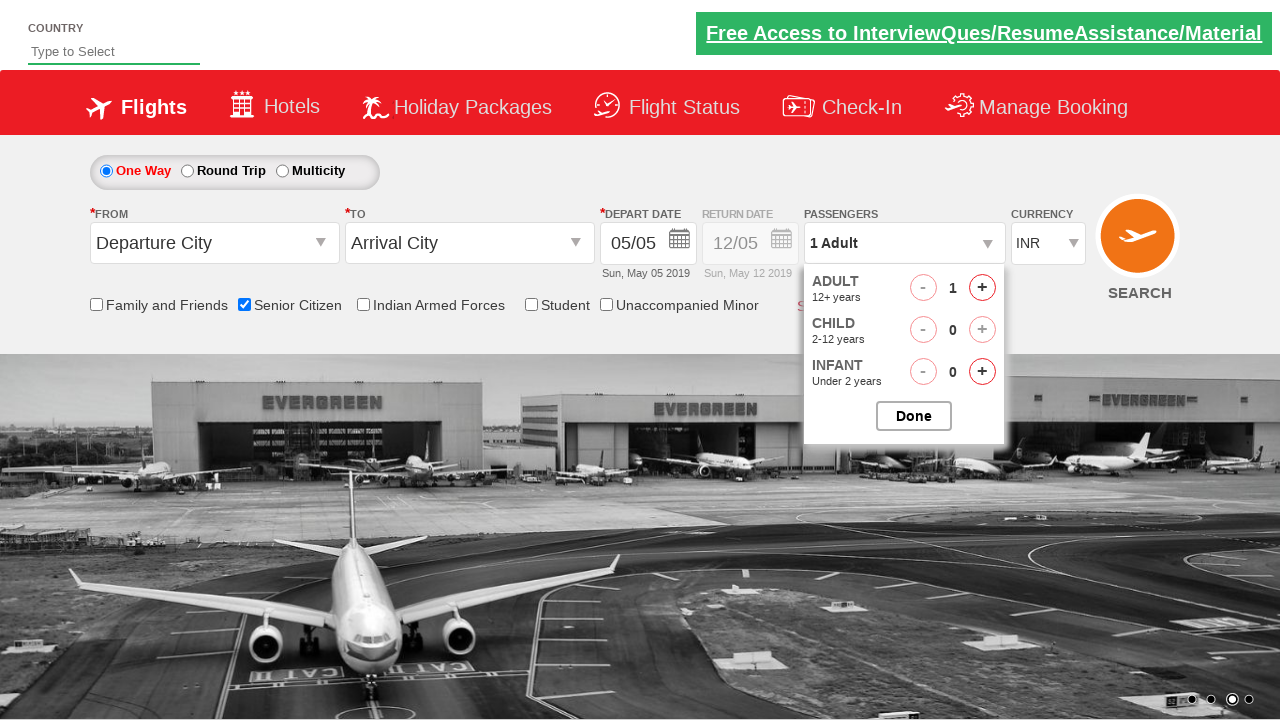

Retrieved initial adult count: 1Adult
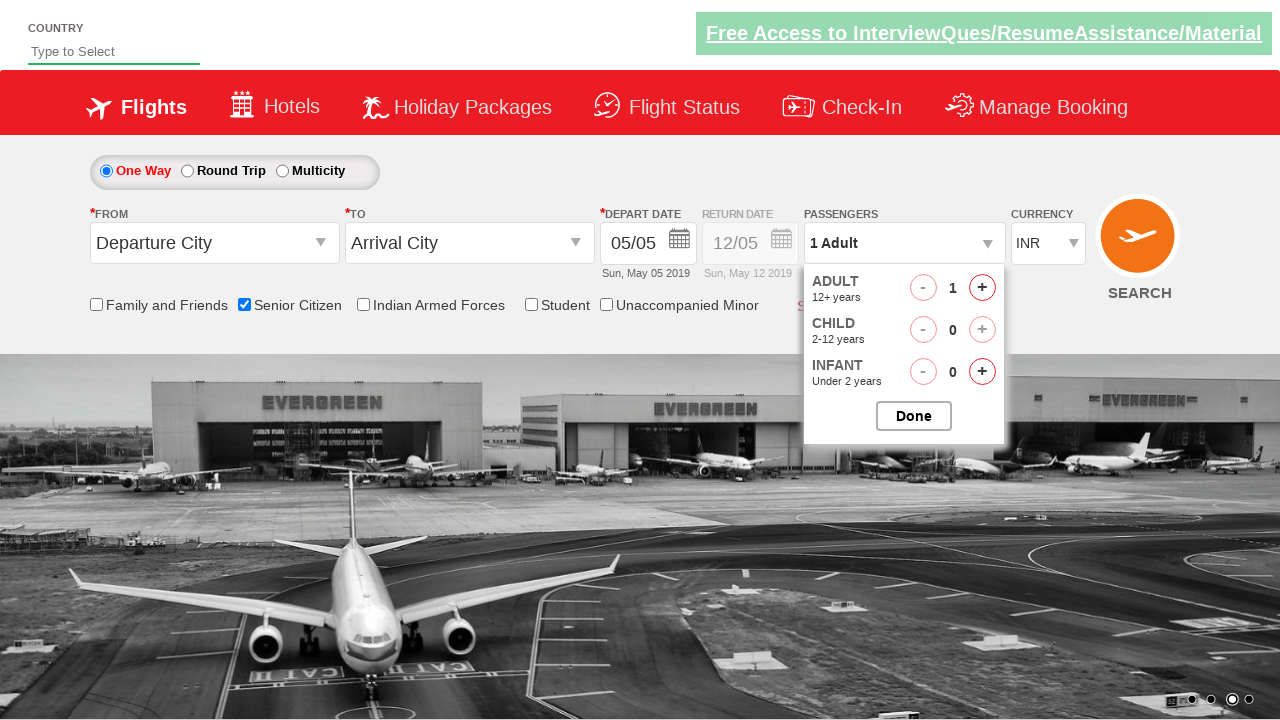

Clicked to increase adult count (iteration 1) at (982, 288) on //*[@id="hrefIncAdt"]
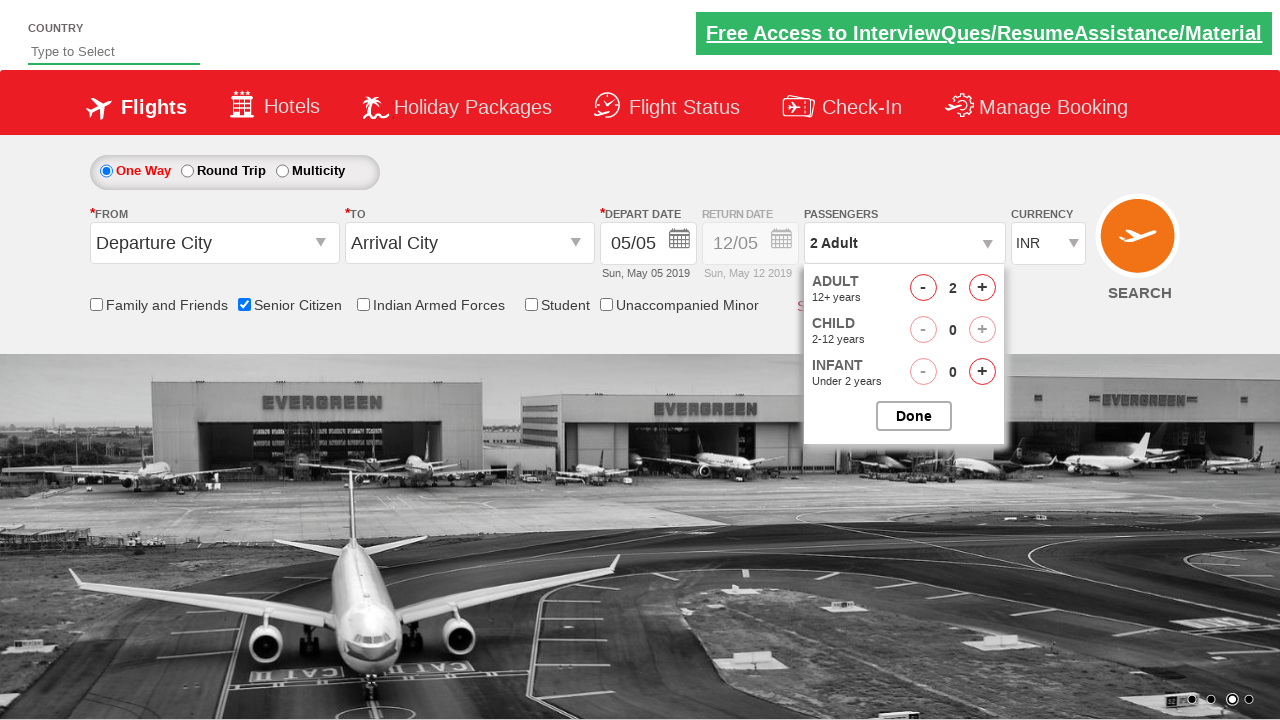

Clicked to increase adult count (iteration 2) at (982, 288) on //*[@id="hrefIncAdt"]
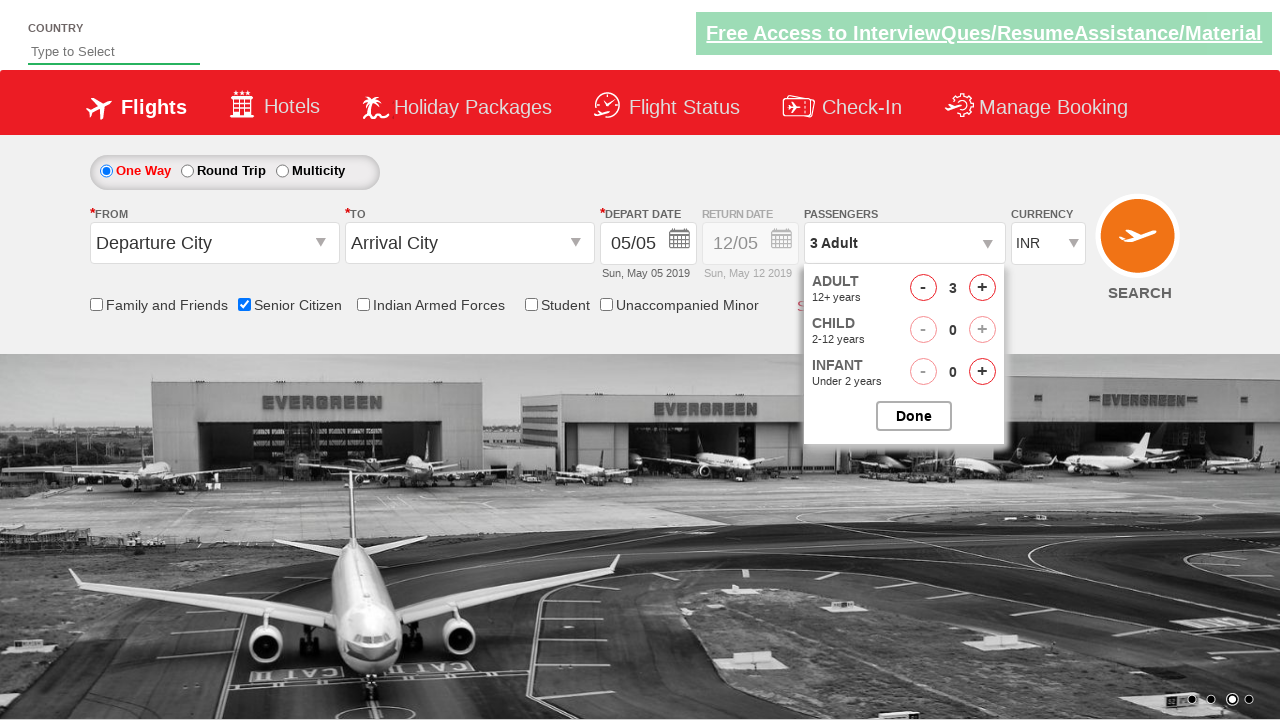

Clicked to increase adult count (iteration 3) at (982, 288) on //*[@id="hrefIncAdt"]
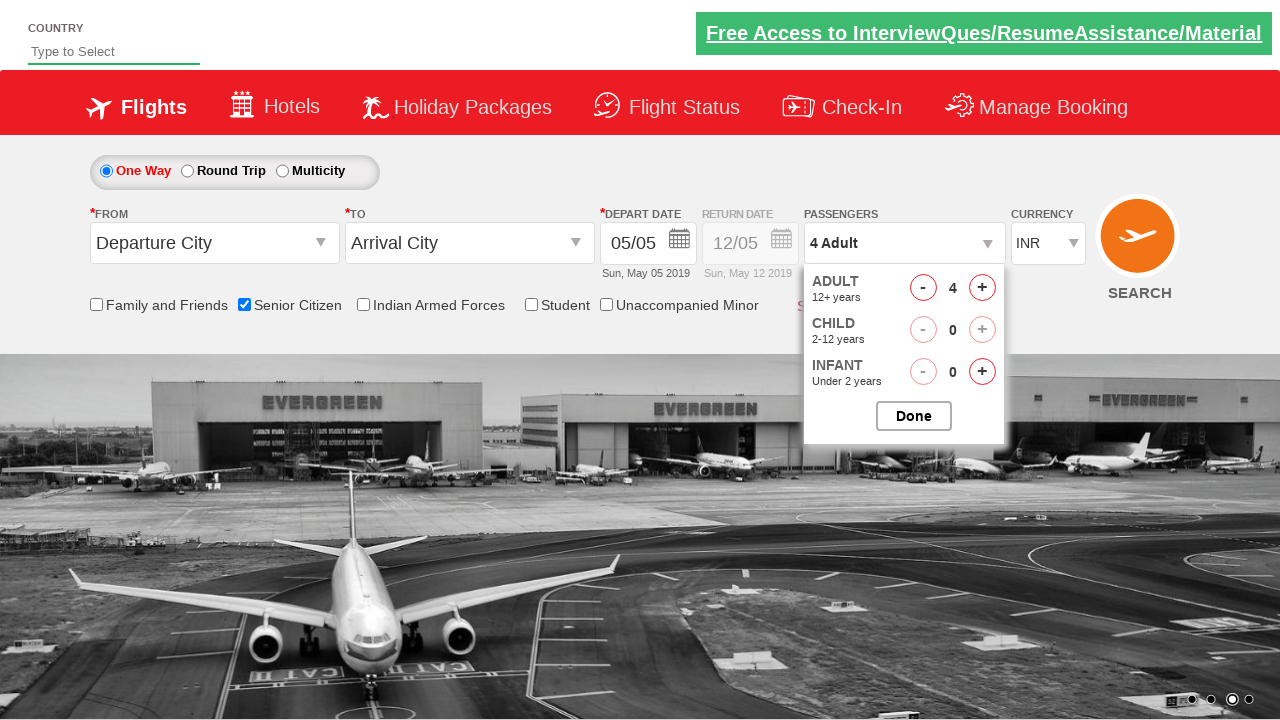

Retrieved updated adult count: 4Adult
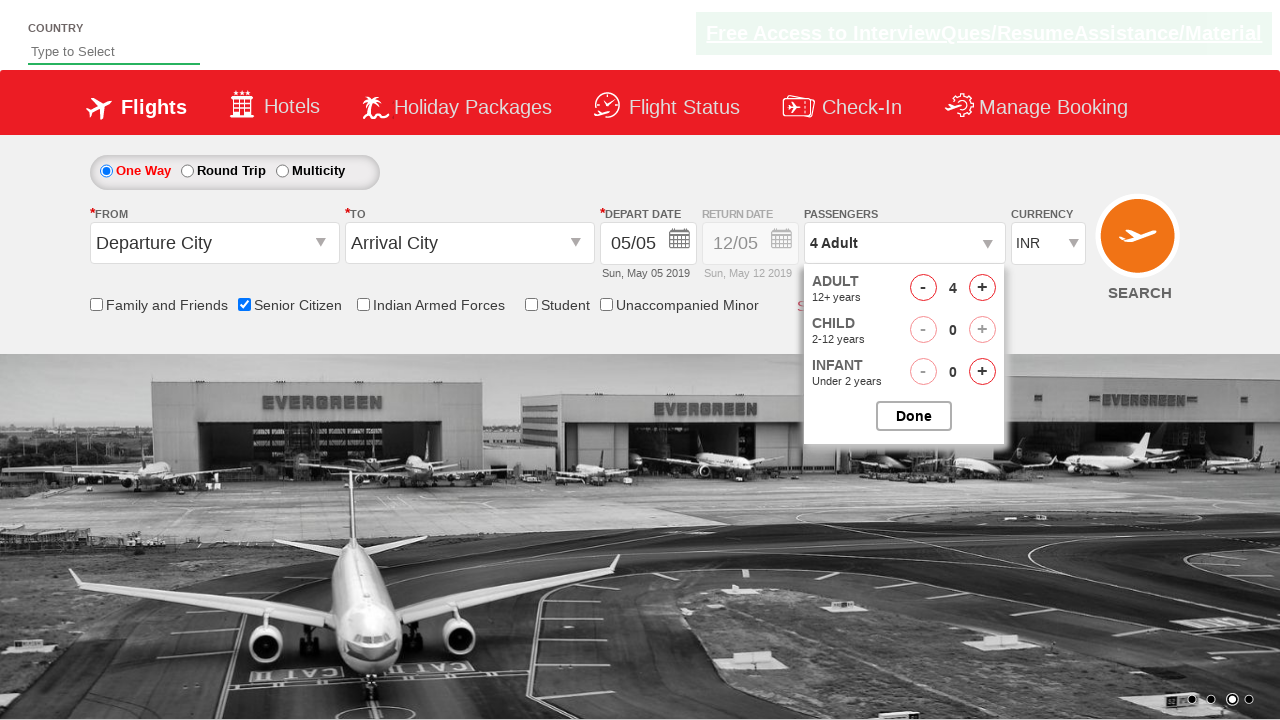

Verified adult count is now 4
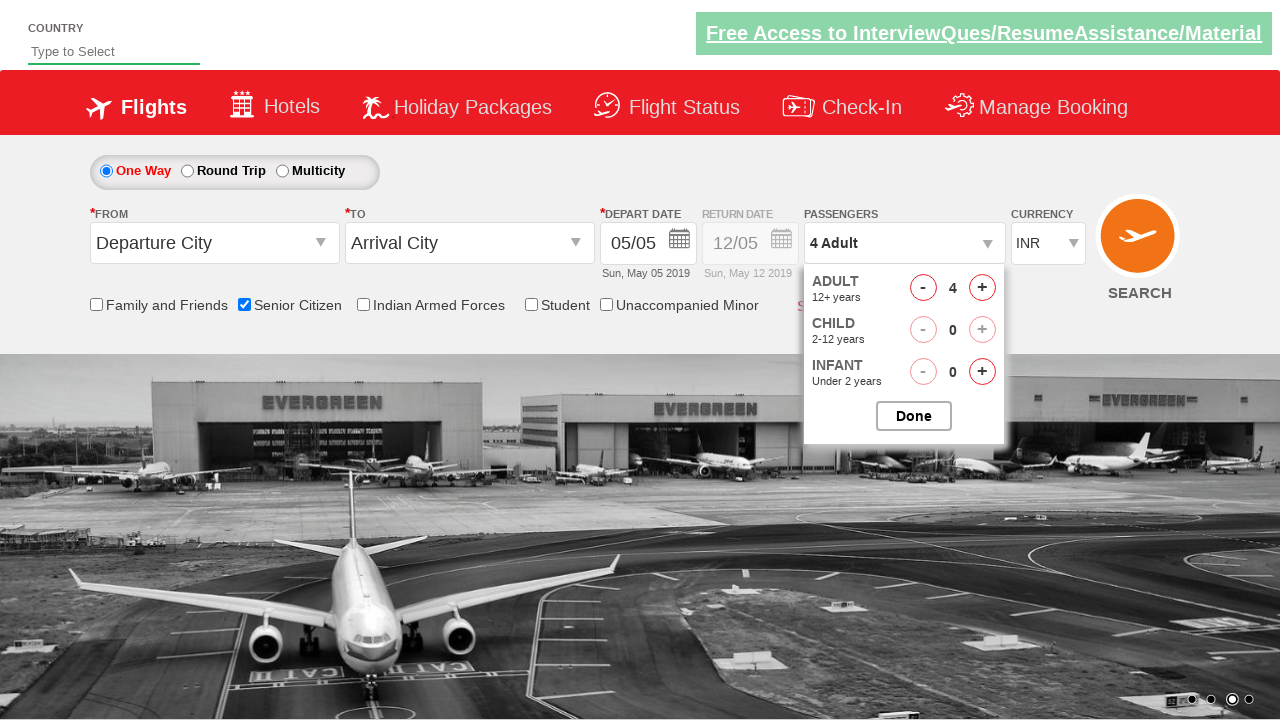

Clicked to close passenger selection dropdown at (914, 416) on #btnclosepaxoption
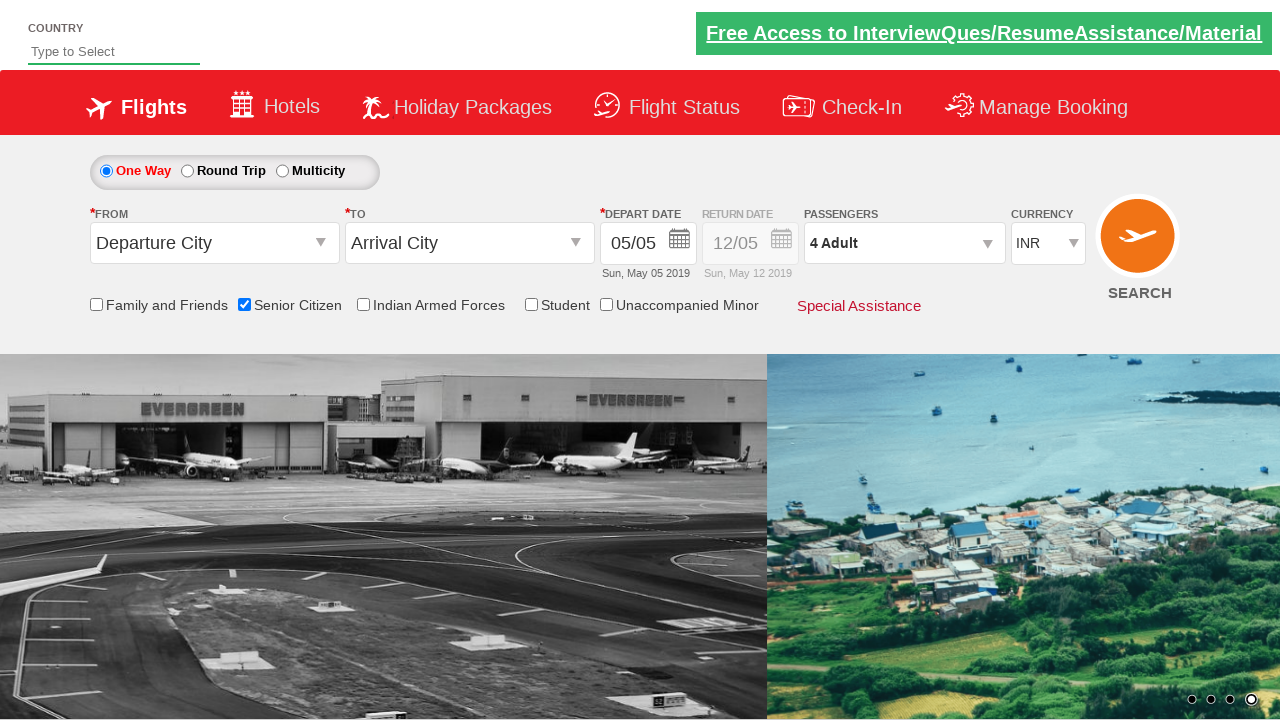

Selected round trip option at (187, 171) on #ctl00_mainContent_rbtnl_Trip_1
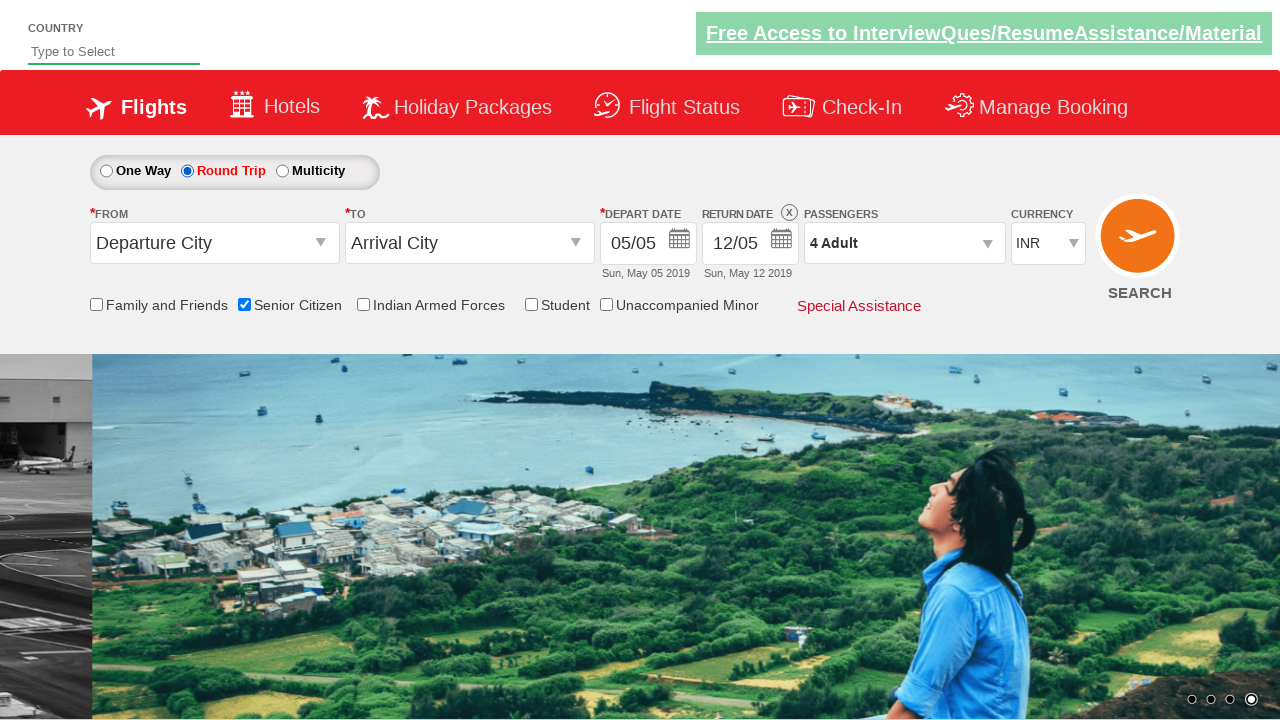

Verified return date is enabled after selecting round trip
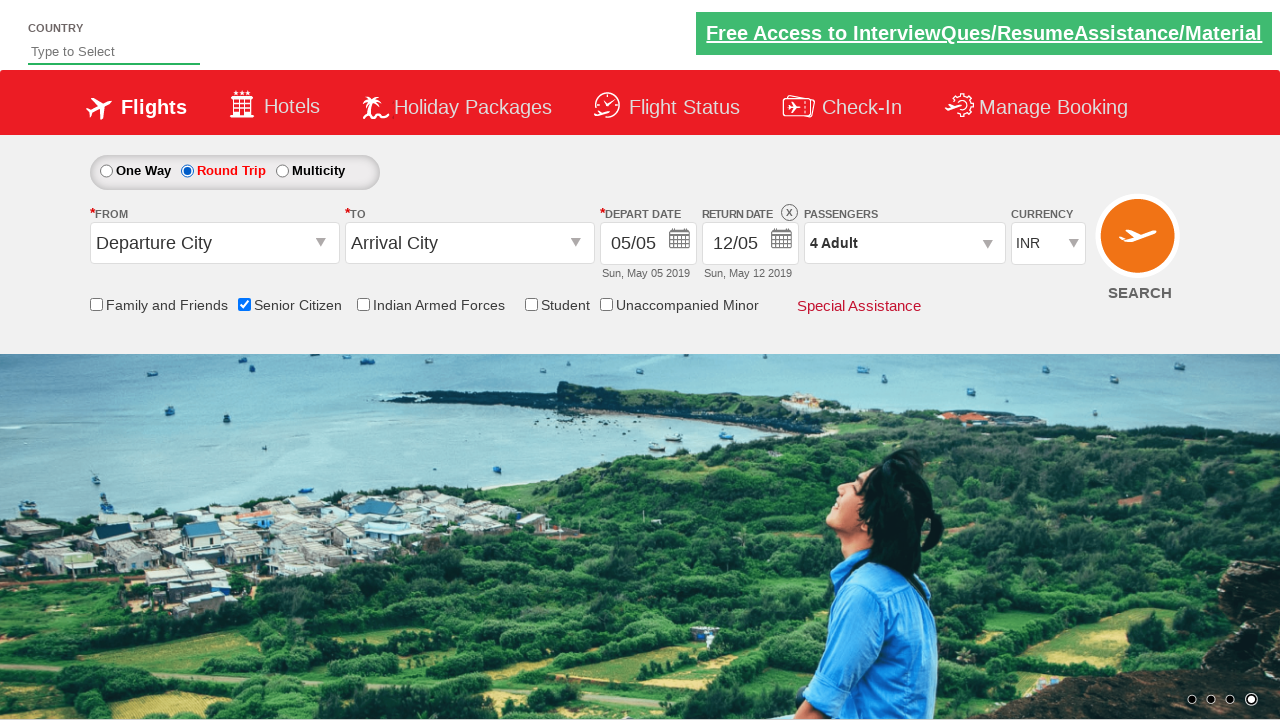

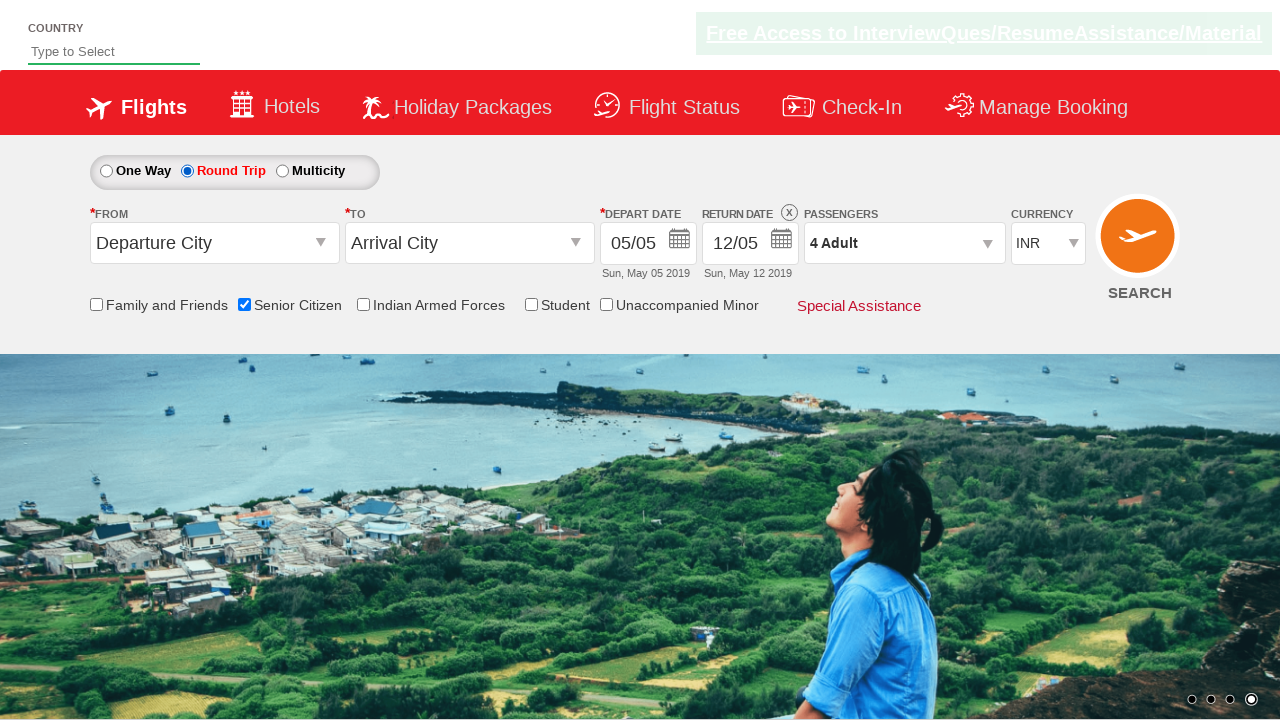